Tests that submitting an email form with all empty fields shows appropriate validation placeholder messages for required fields

Starting URL: https://testingbox.pw

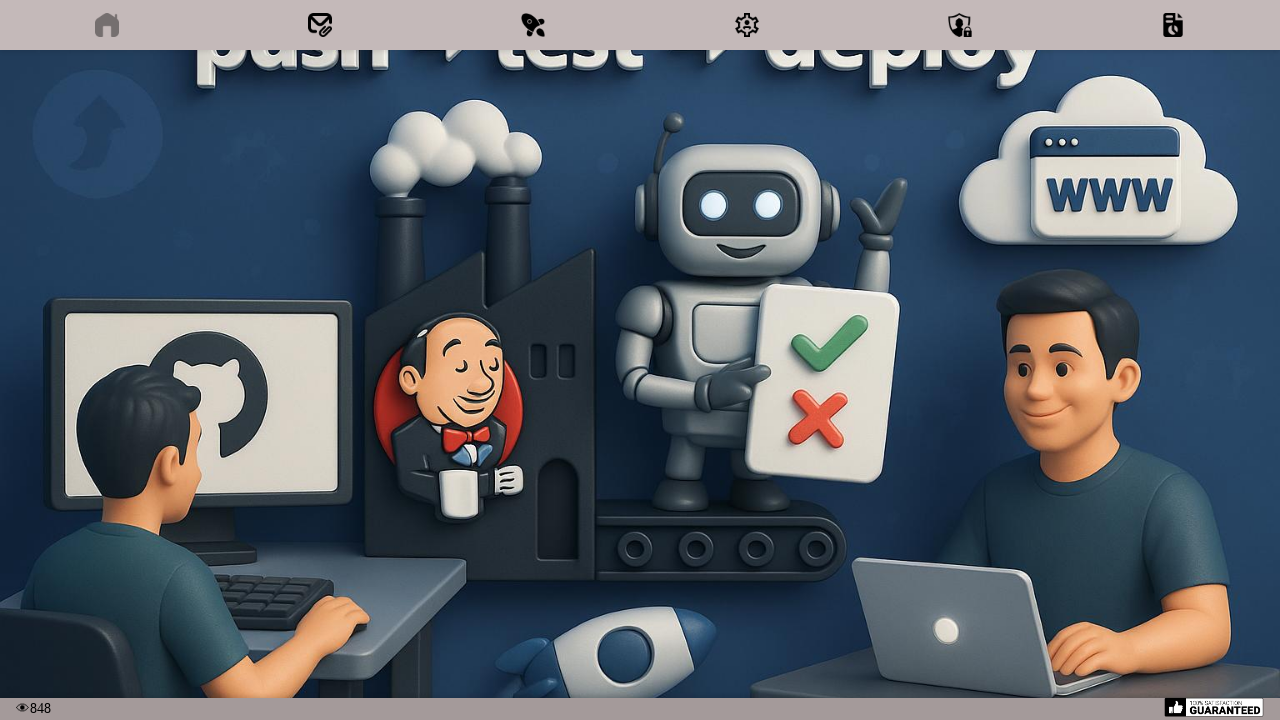

Waited for page to load state
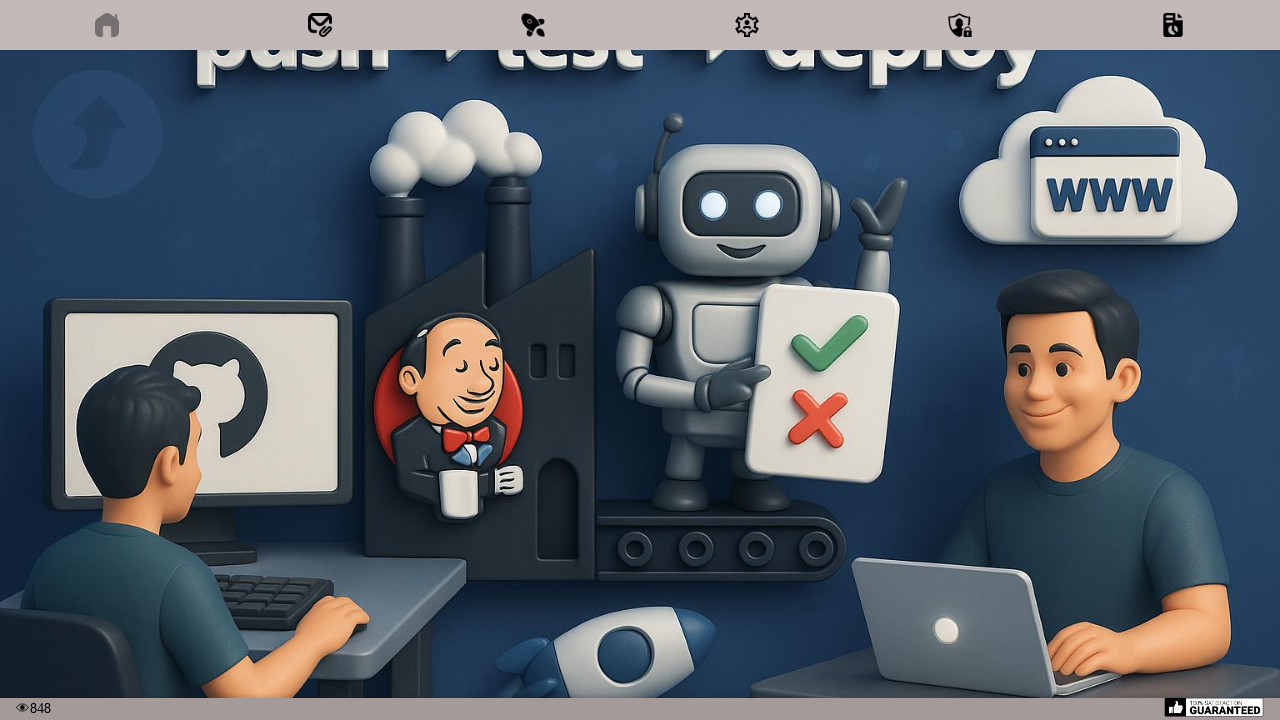

Clicked Contact image to navigate to email form at (320, 25) on internal:role=img[name="Contact"i]
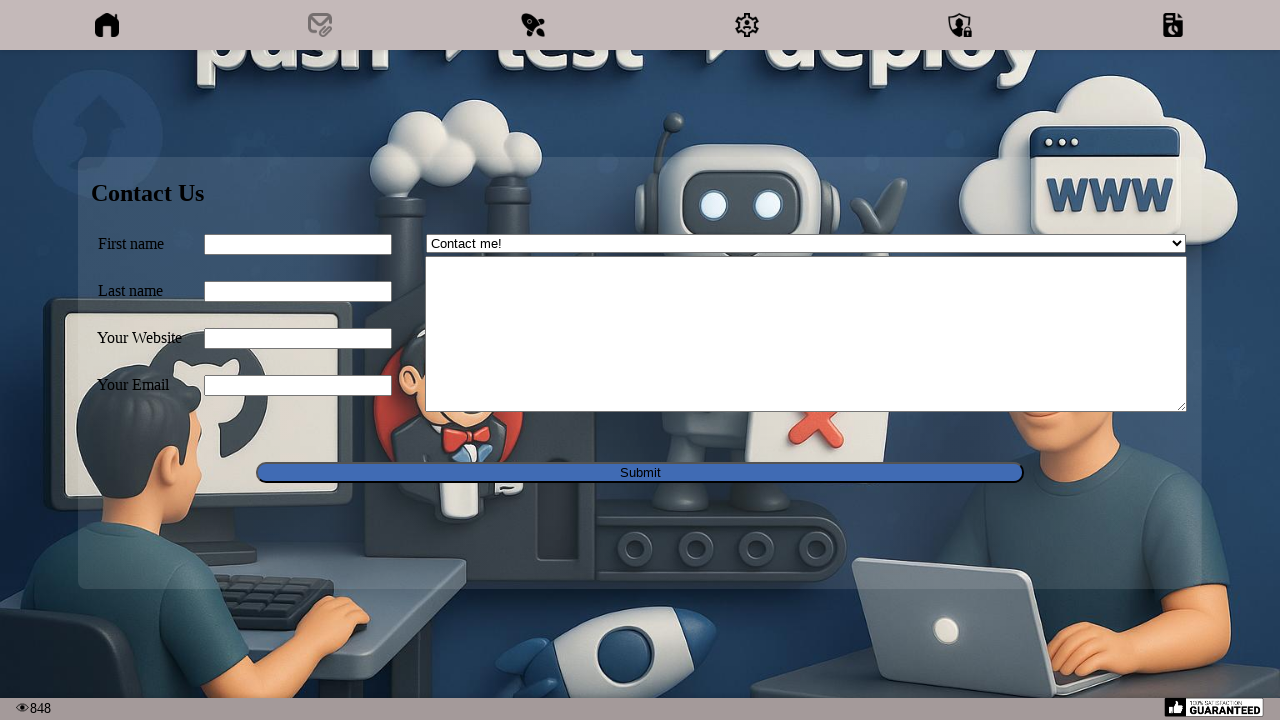

Verified first name field is empty
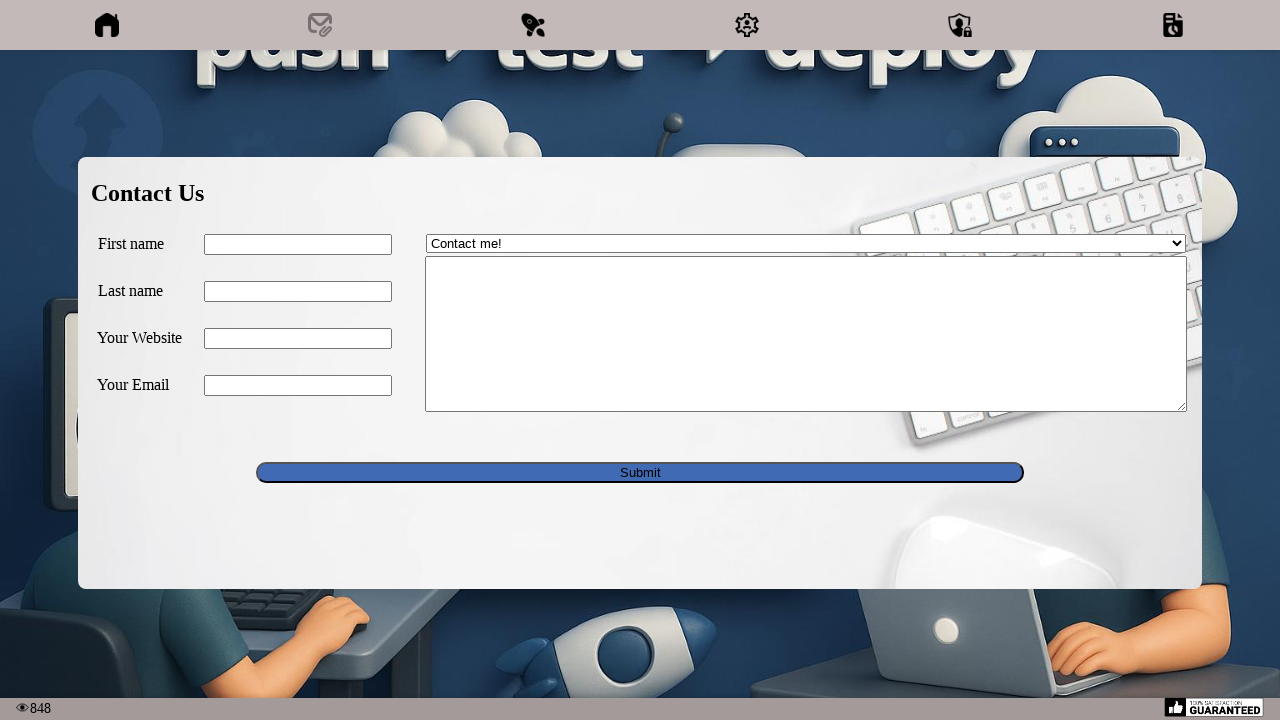

Clicked first name field at (298, 244) on input[name="firstName"]
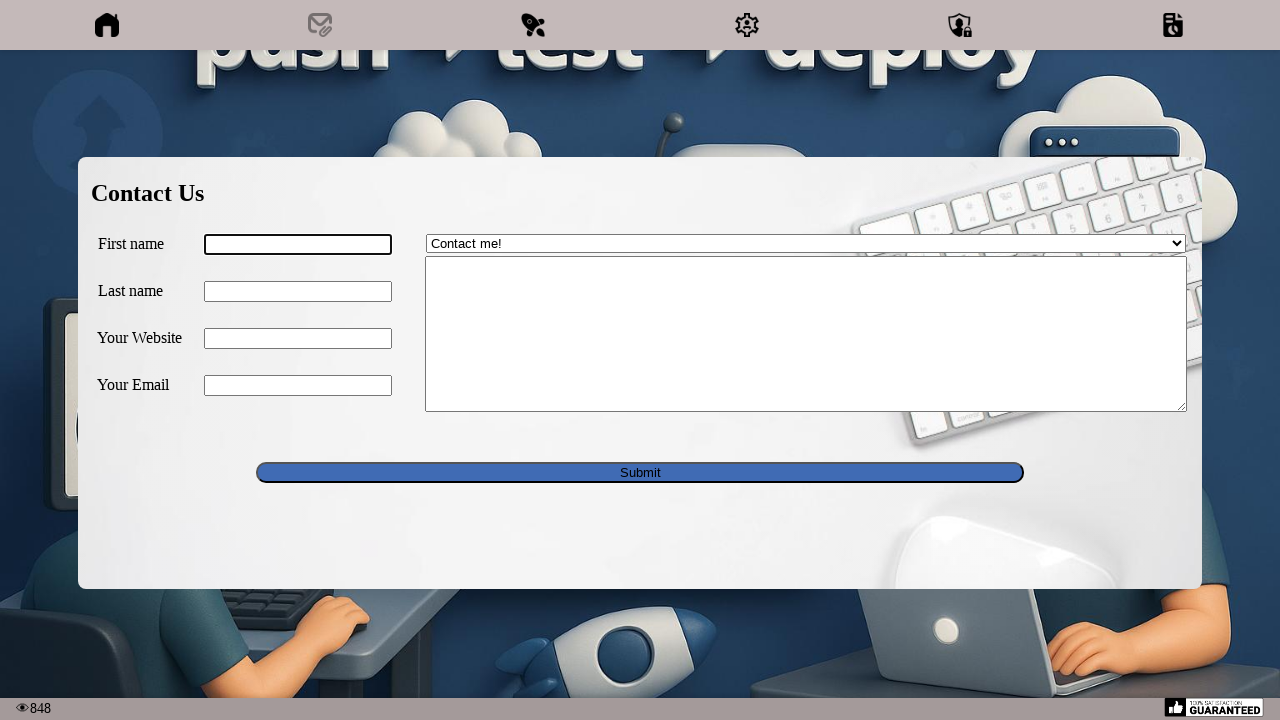

Clicked Submit button with all empty fields at (640, 472) on internal:text="Submit"i
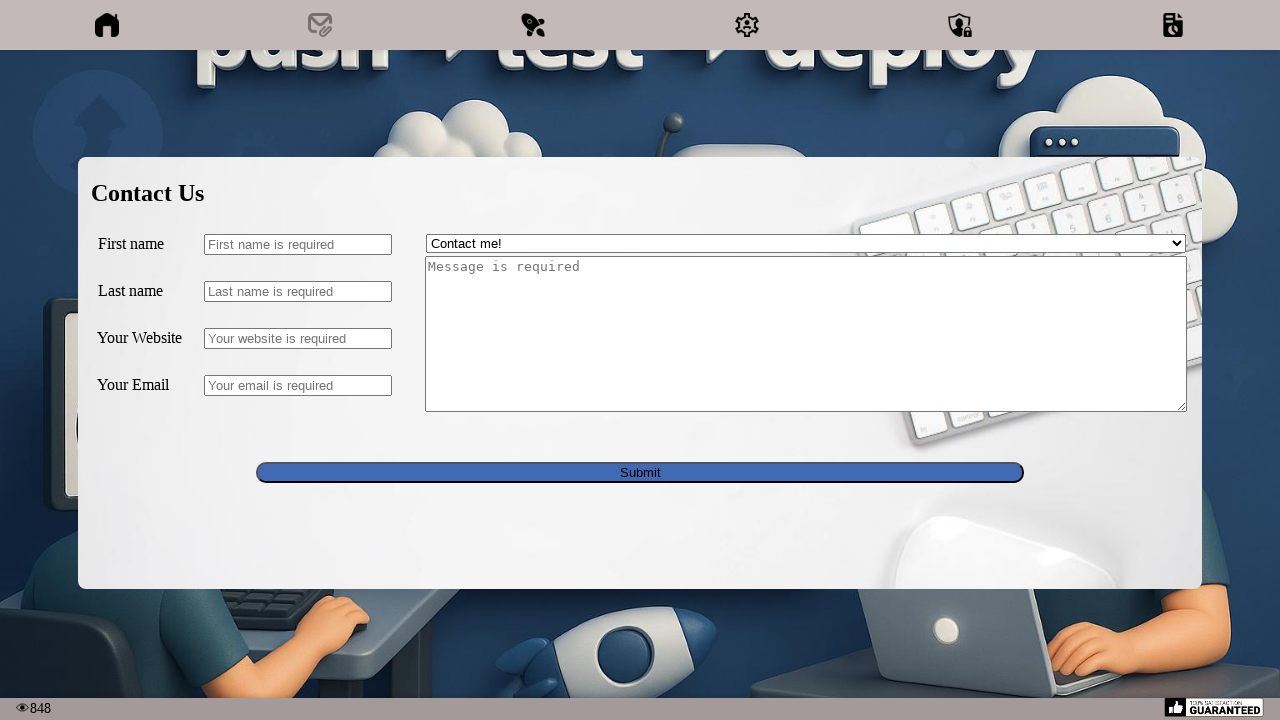

Verified first name validation placeholder message appears
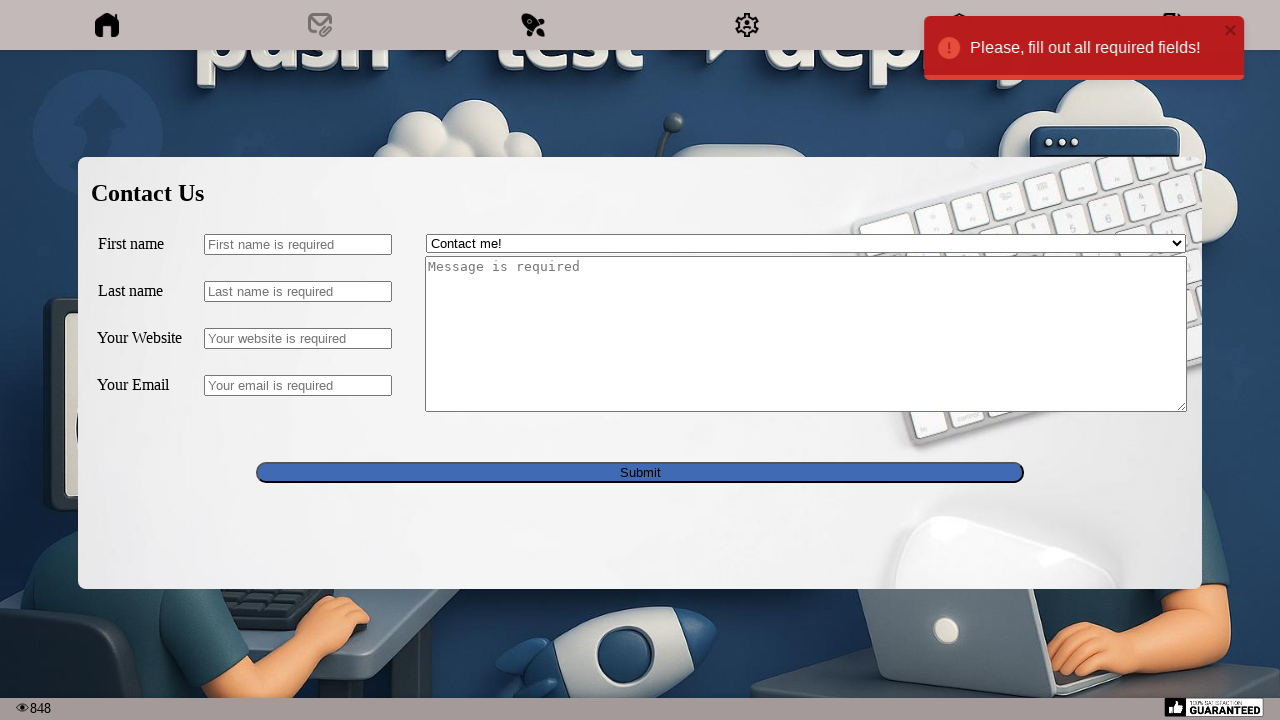

Verified last name validation placeholder message appears
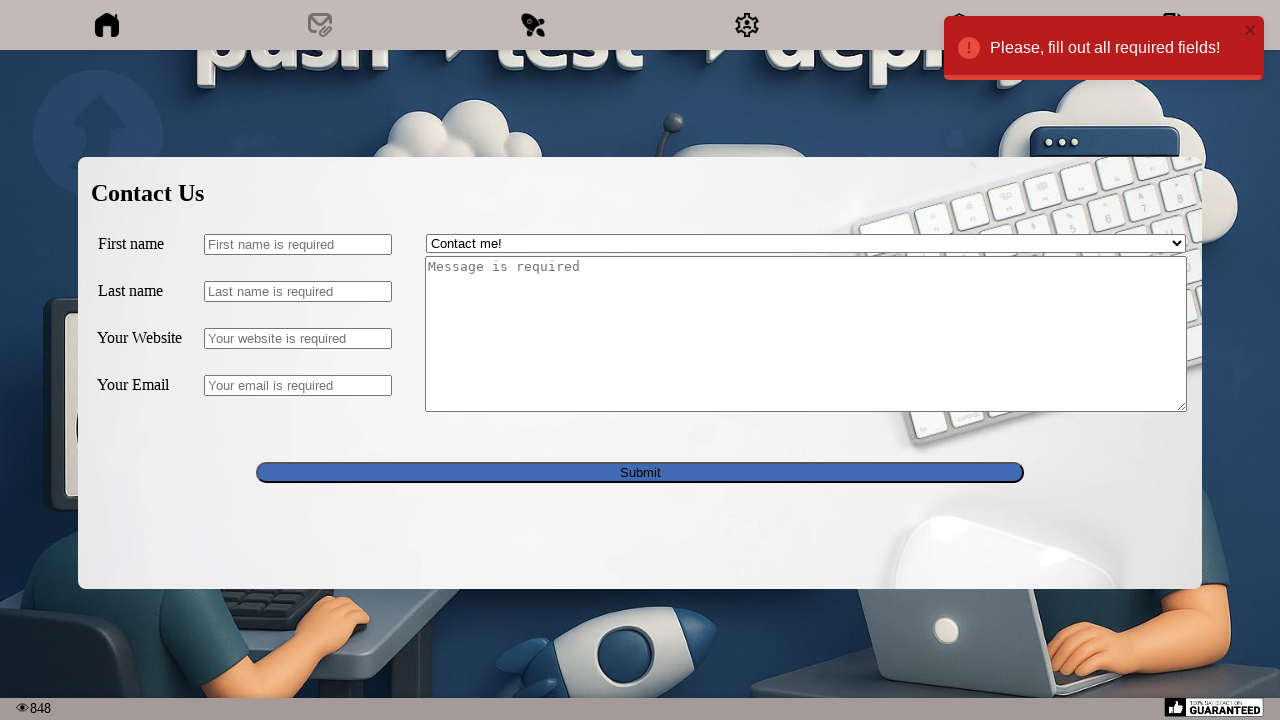

Verified website validation placeholder message appears
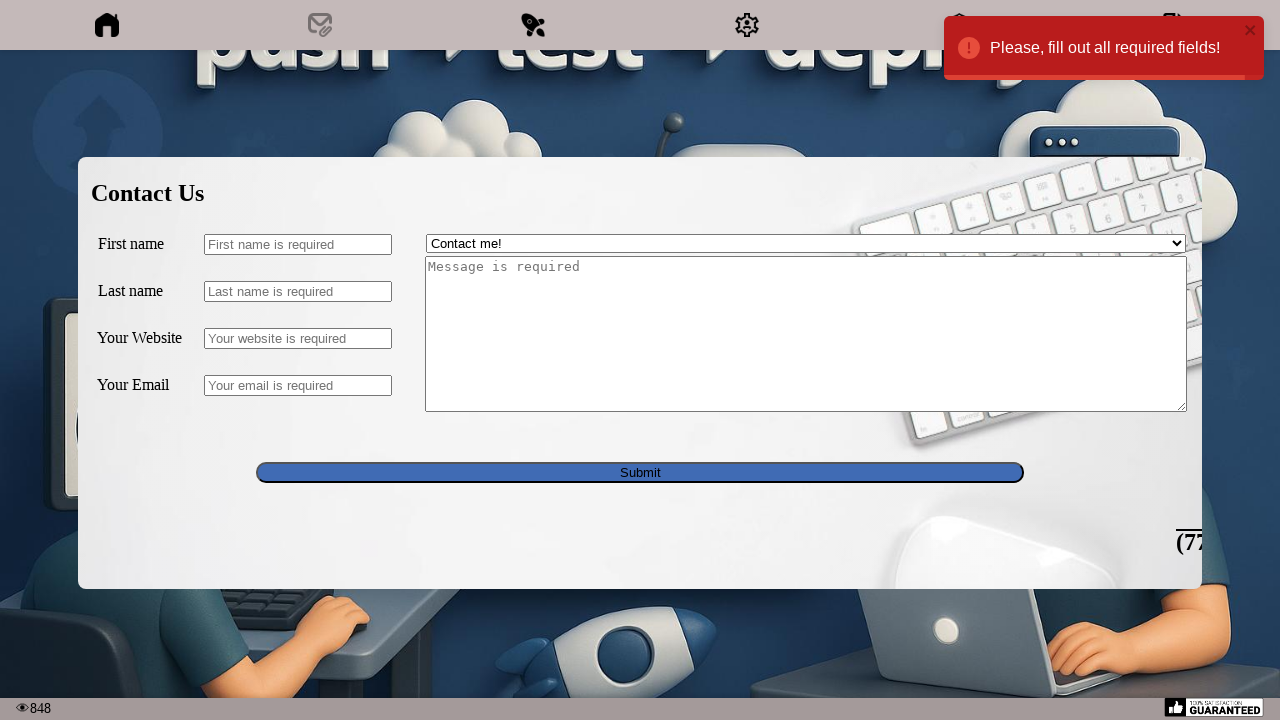

Verified email validation placeholder message appears
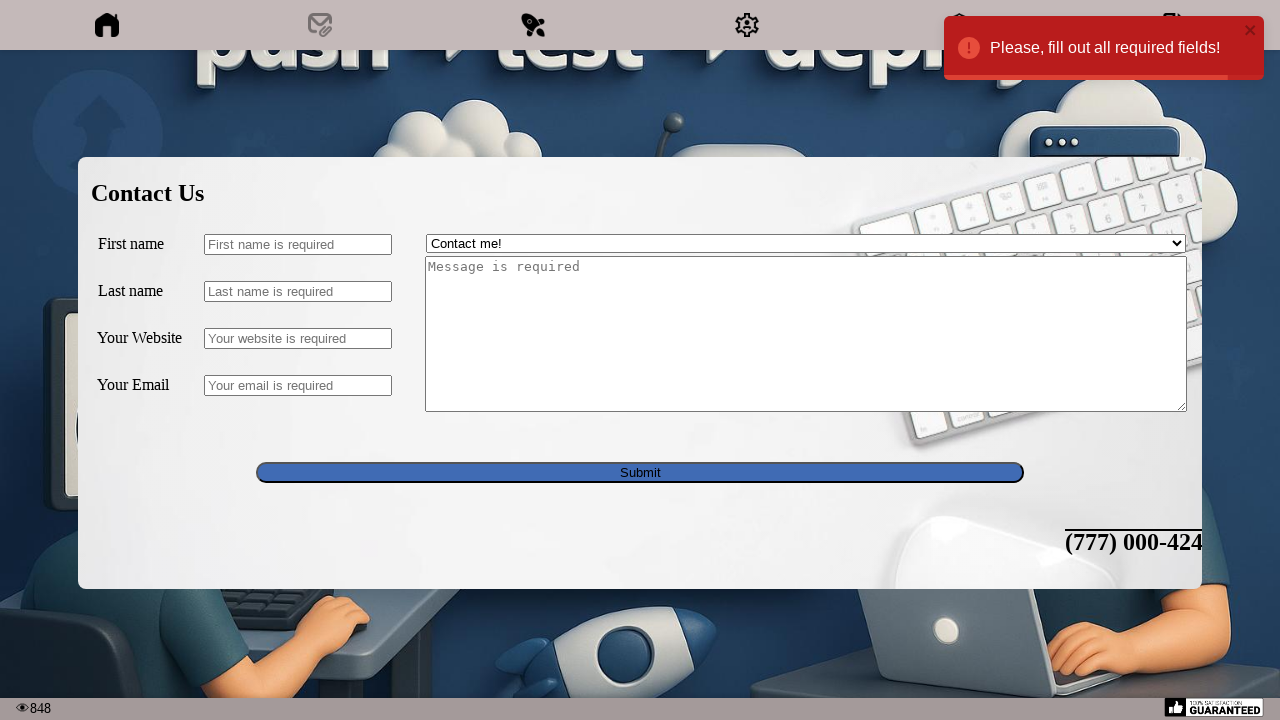

Verified message validation placeholder message appears
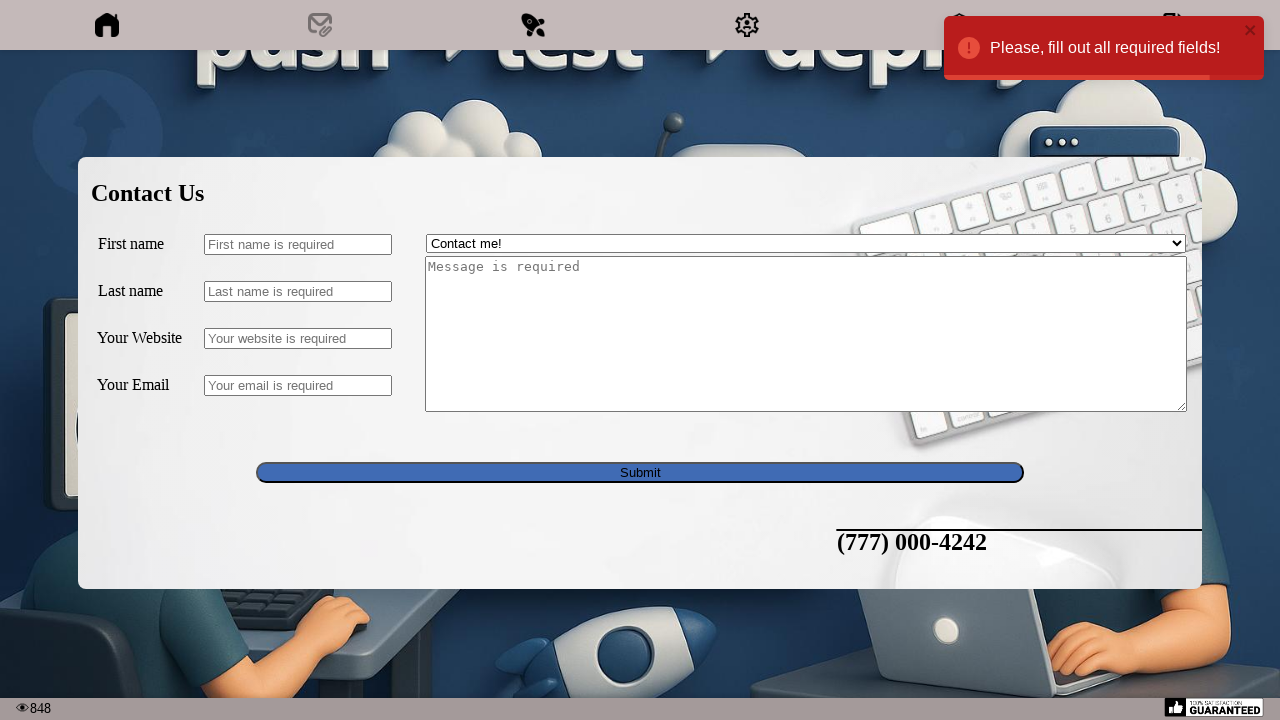

Clicked first name textbox showing validation message at (298, 244) on internal:role=textbox[name="First name is required"i]
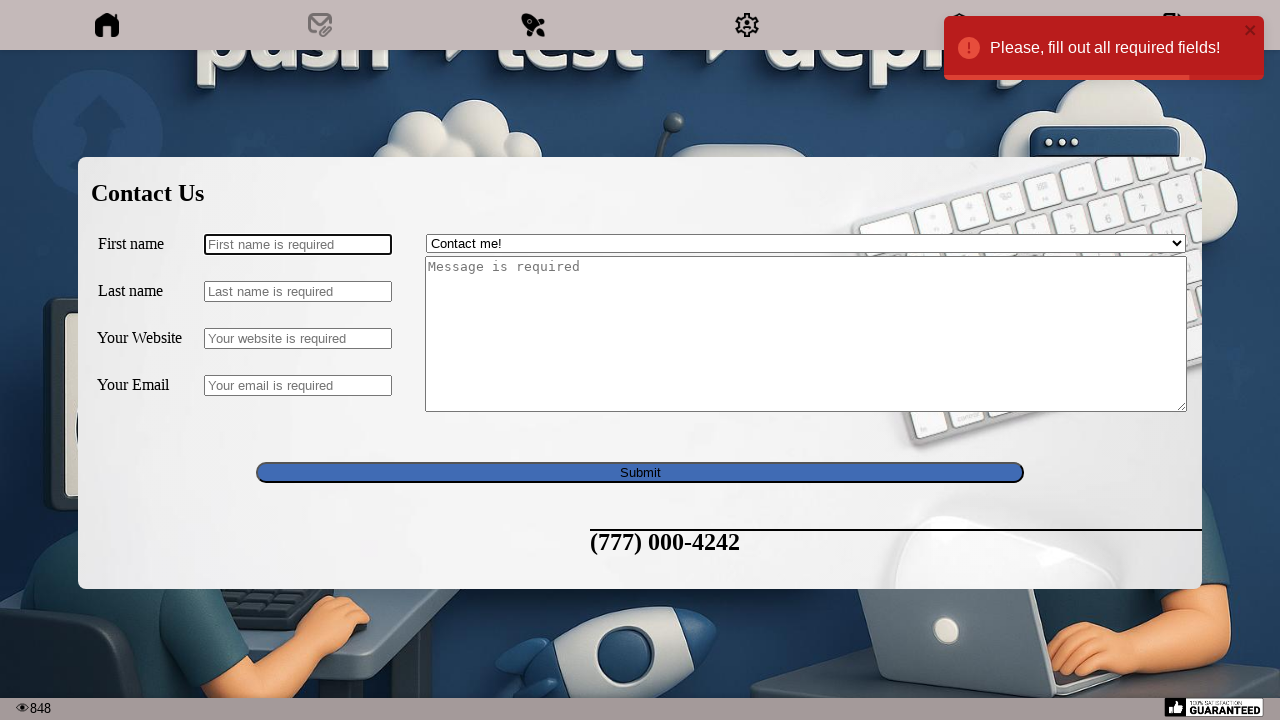

Filled first name field with 'John' on internal:role=textbox[name="First name is required"i]
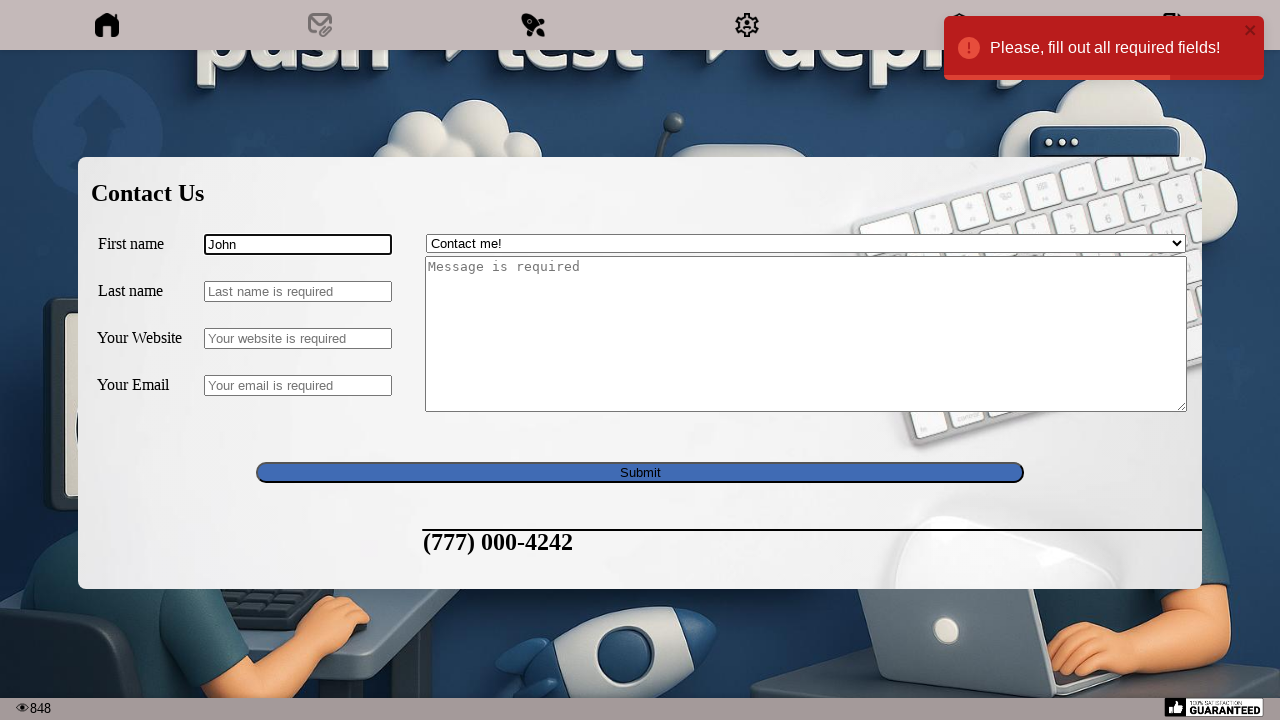

Clicked last name field to trigger placeholder change at (298, 291) on internal:role=textbox[name="Last name is required"i]
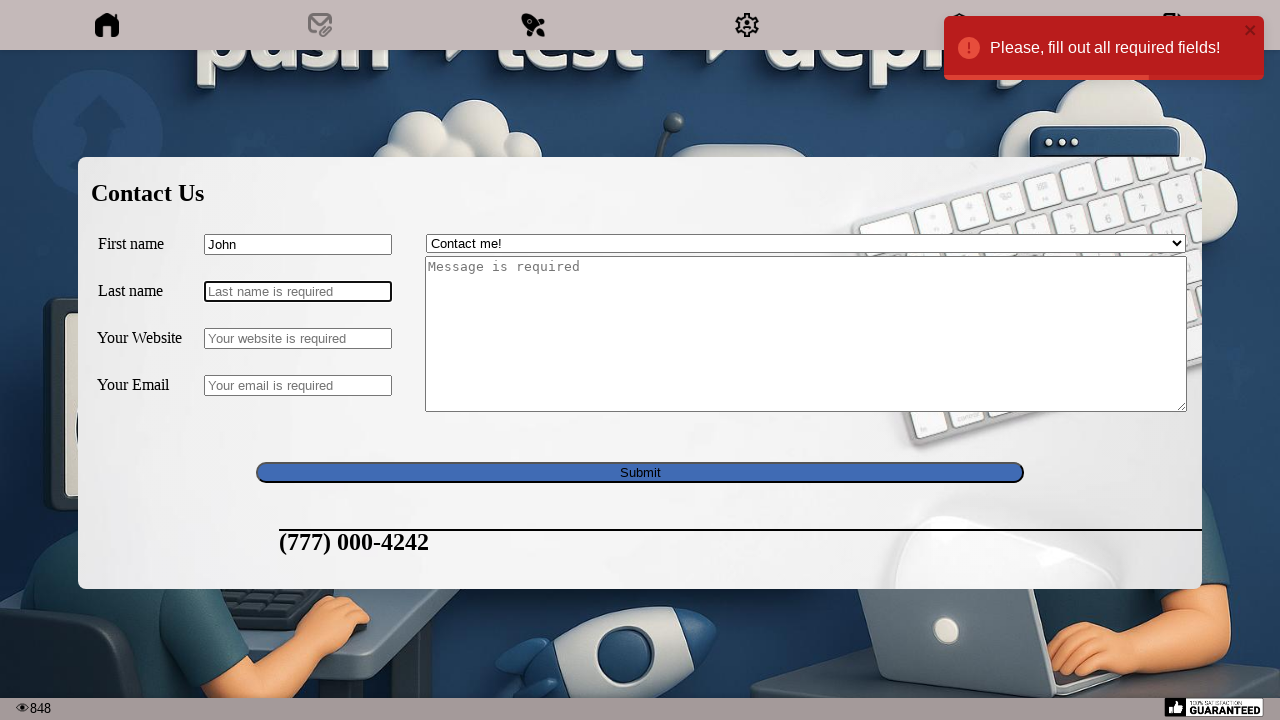

Verified first name placeholder cleared after filling field
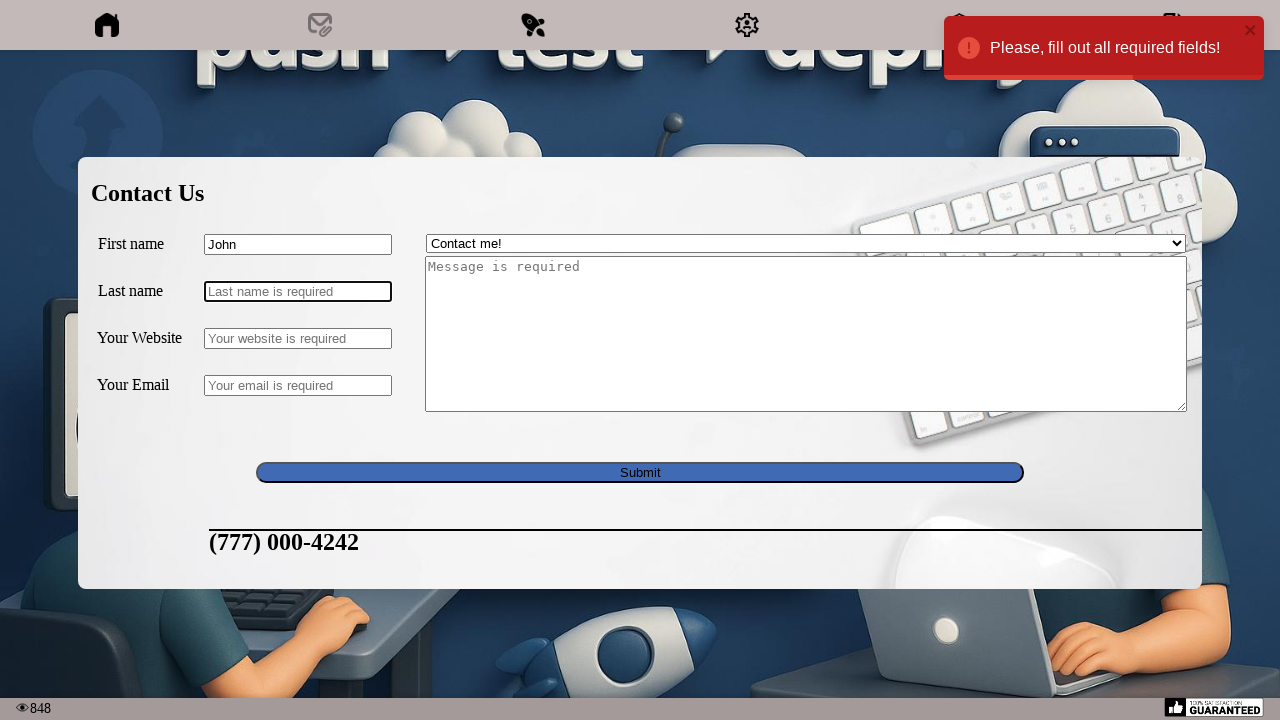

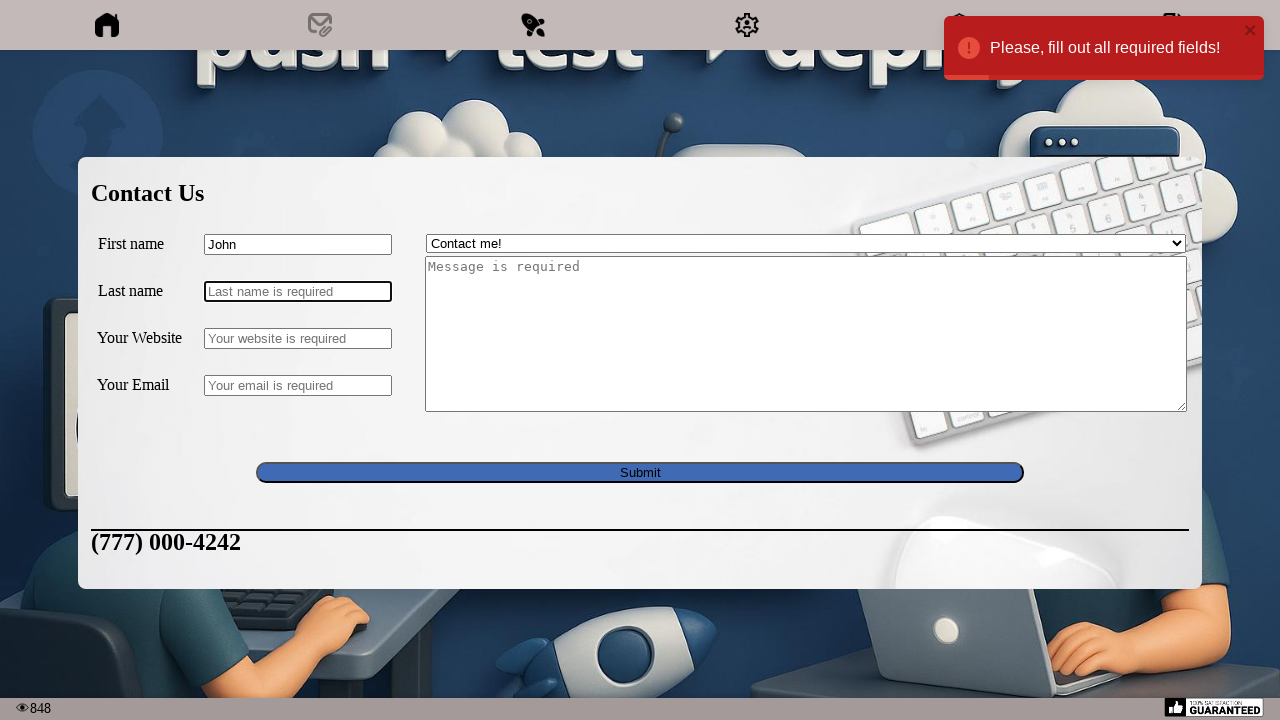